Tests button click functionality on the Leafground practice page by clicking a button with "Click" text

Starting URL: https://leafground.com/button.xhtml

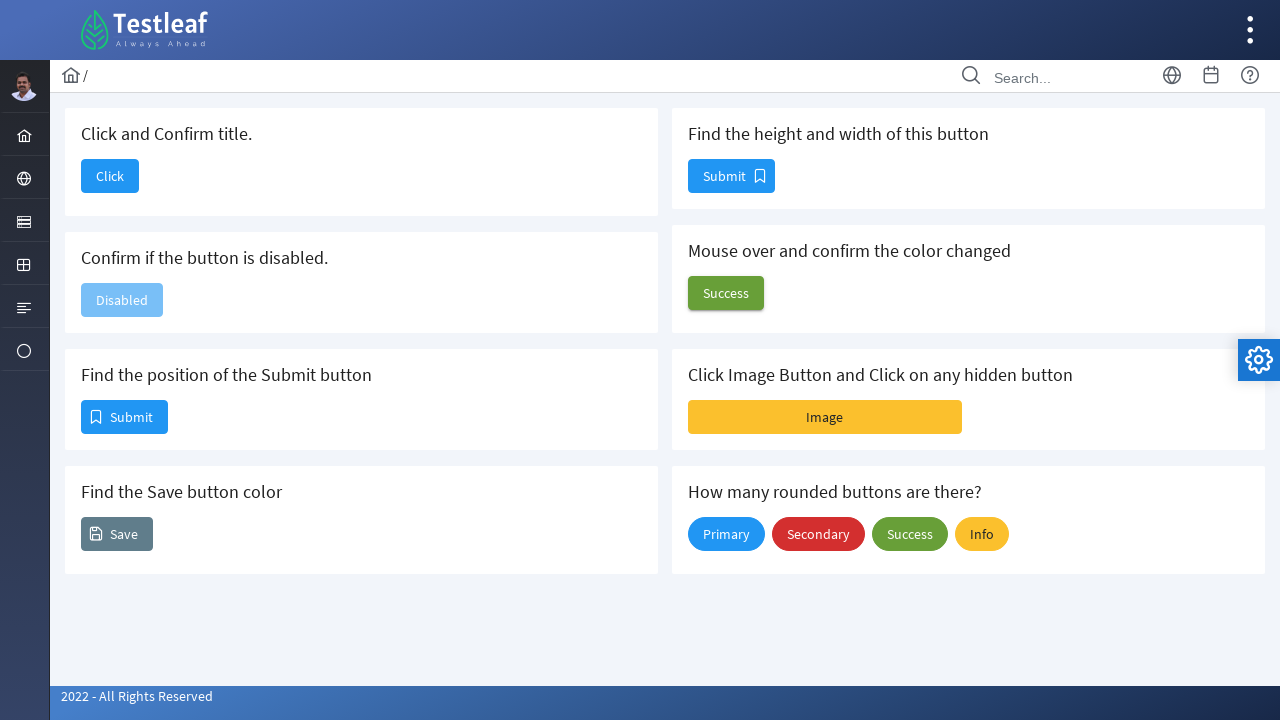

Navigated to Leafground button practice page
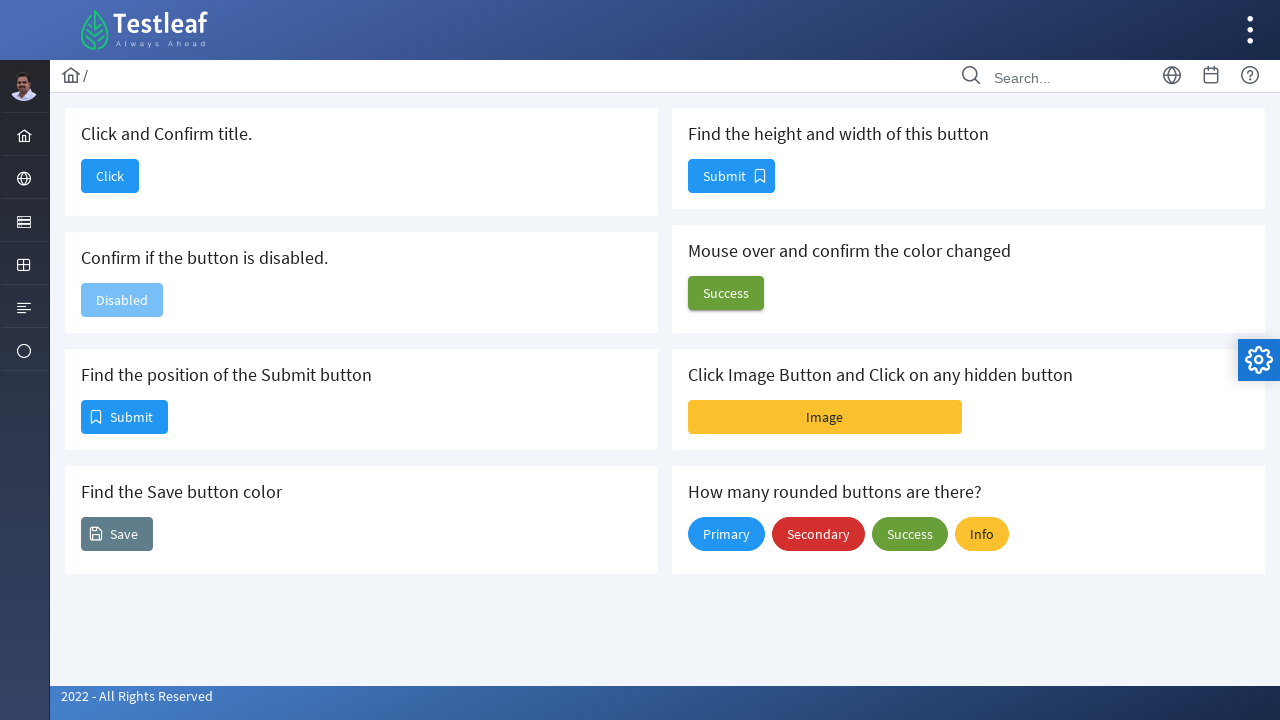

Clicked button with 'Click' text at (110, 176) on xpath=//span[text()='Click']
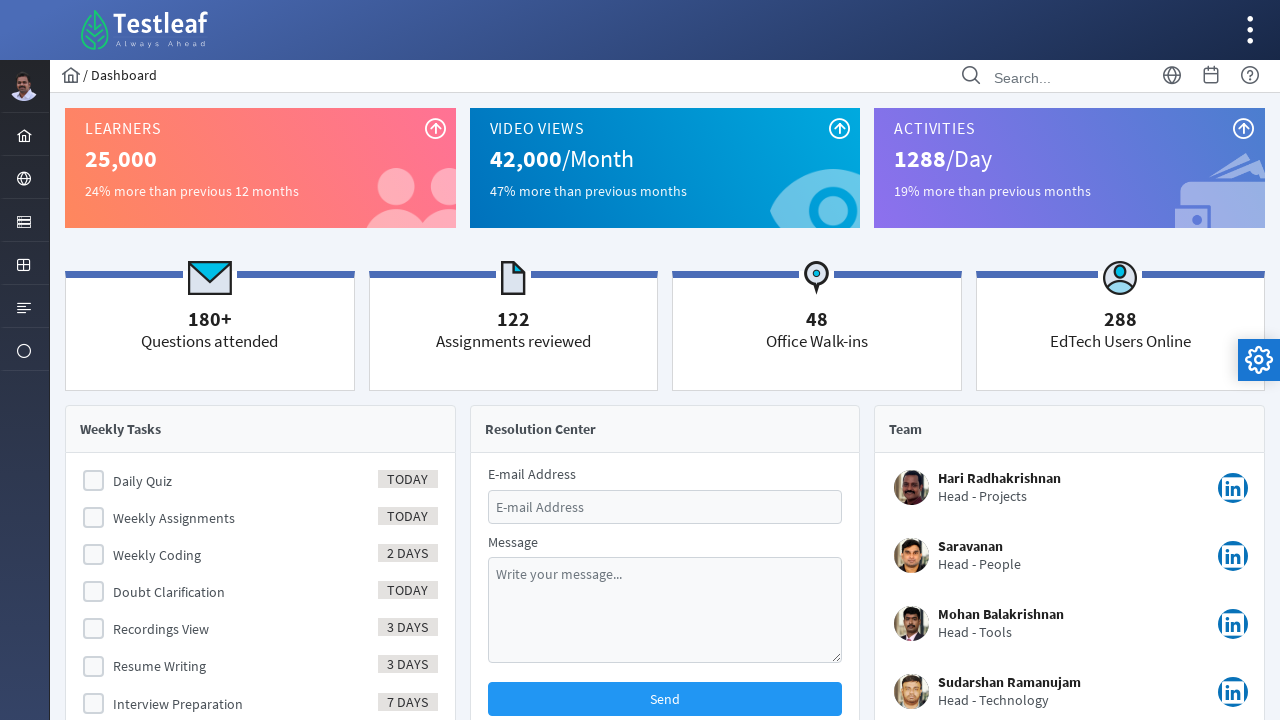

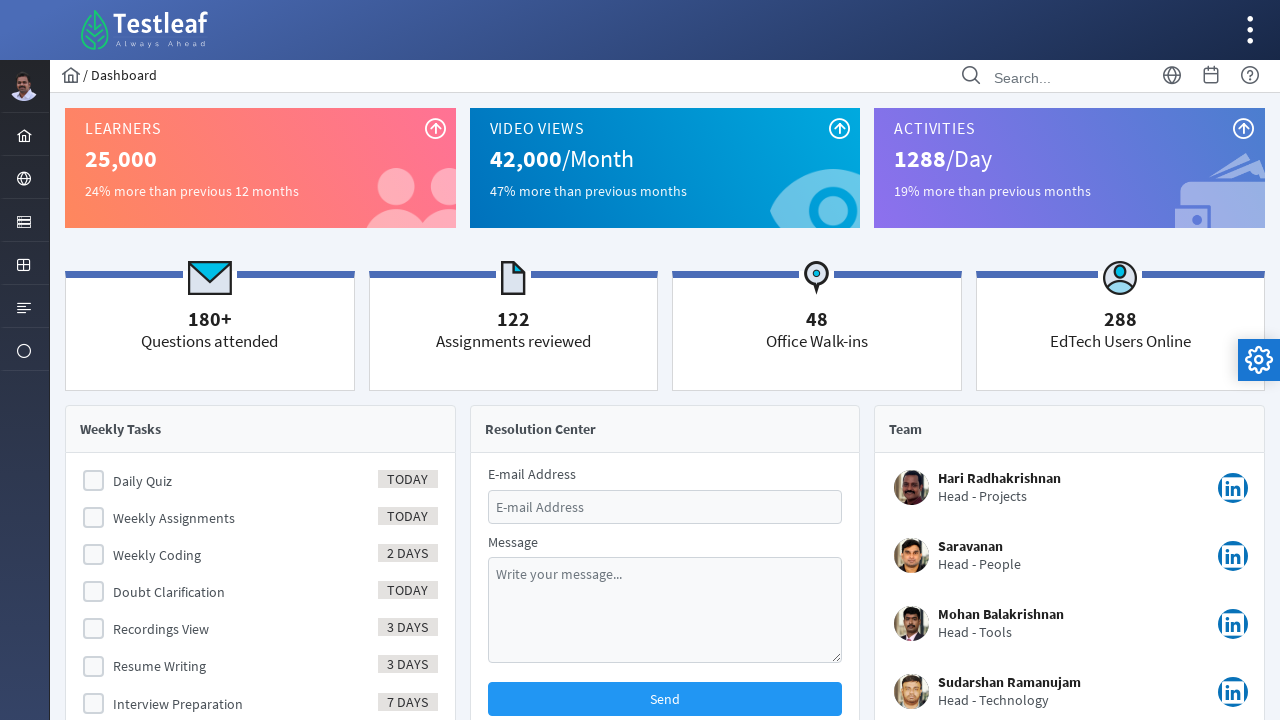